Tests scrolling and button click functionality on a test page by scrolling down the page and clicking a button element with id "button9"

Starting URL: http://omayo.blogspot.com/

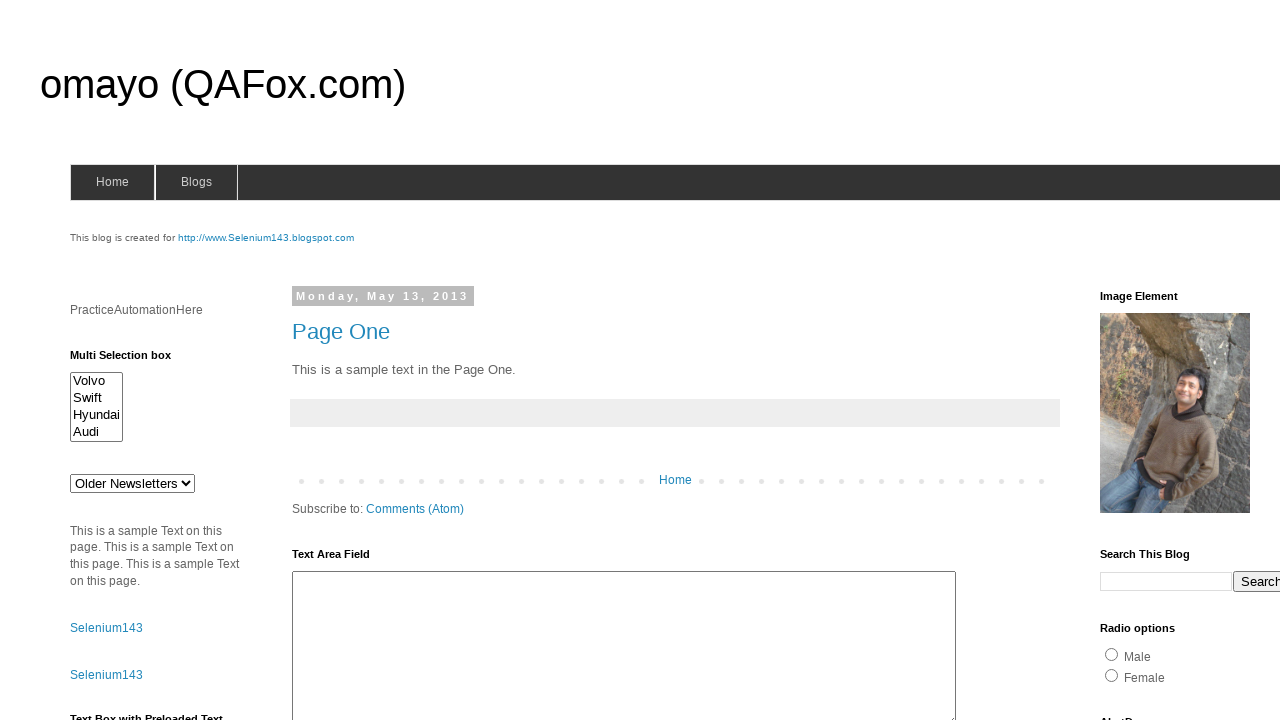

Scrolled down the page by 150 pixels
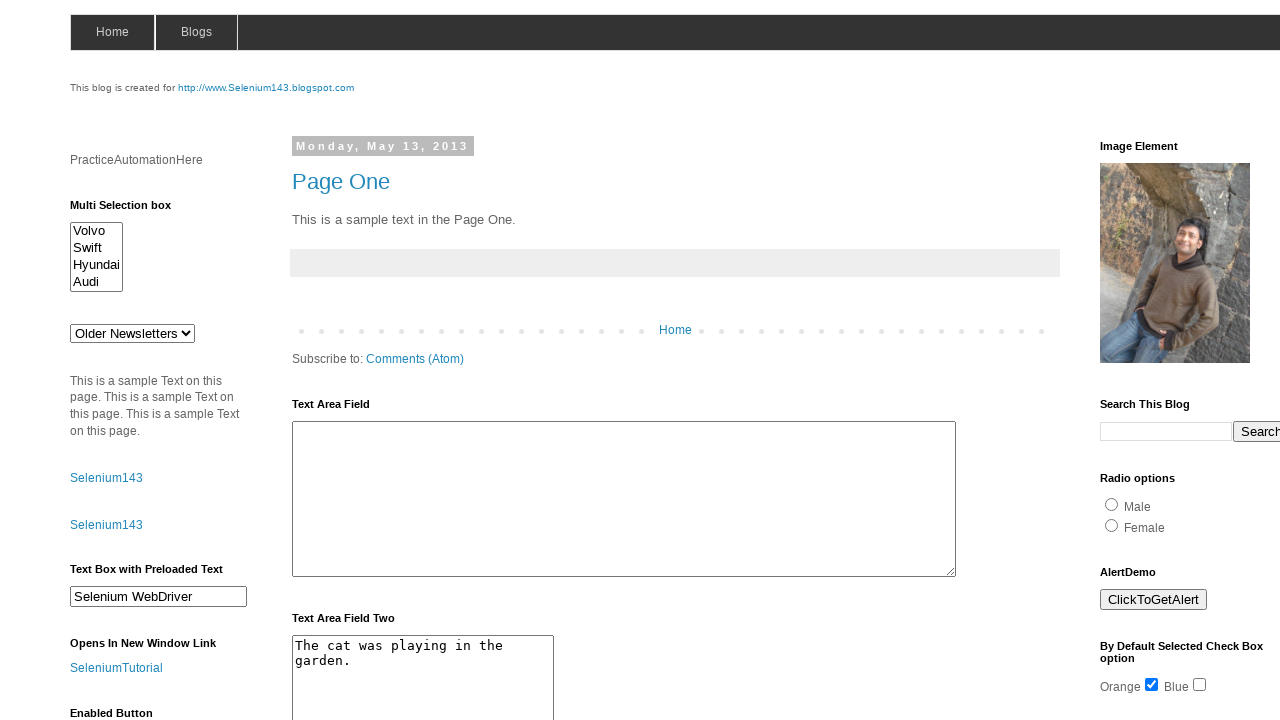

Waited 500ms for scroll animation
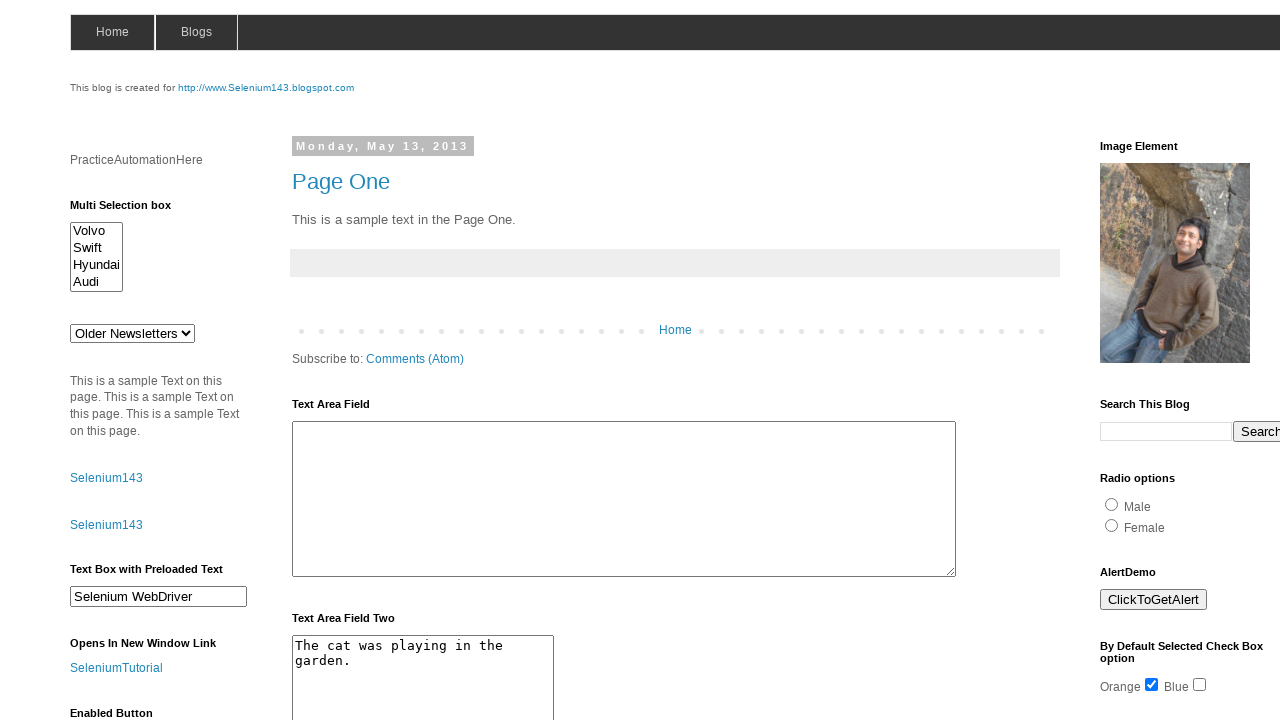

Scrolled down the page by another 150 pixels
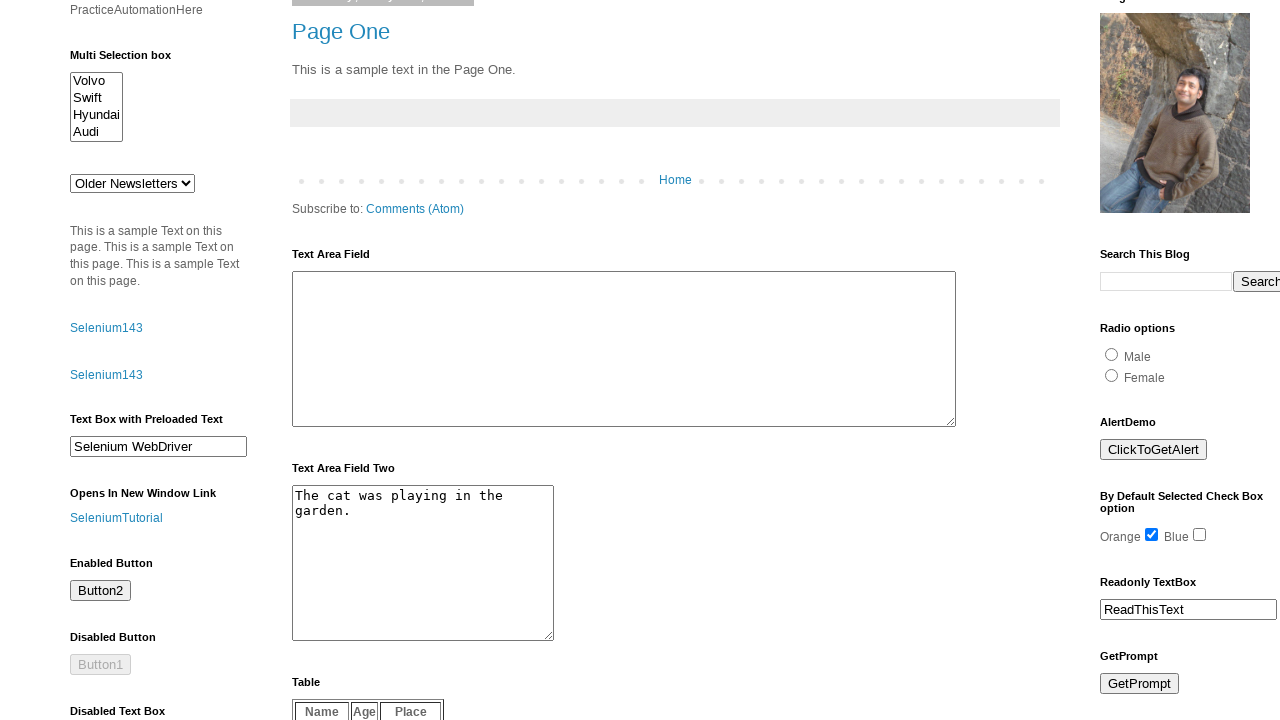

Clicked button with id 'button9' at (104, 360) on (//button[@id='button9'])[1]
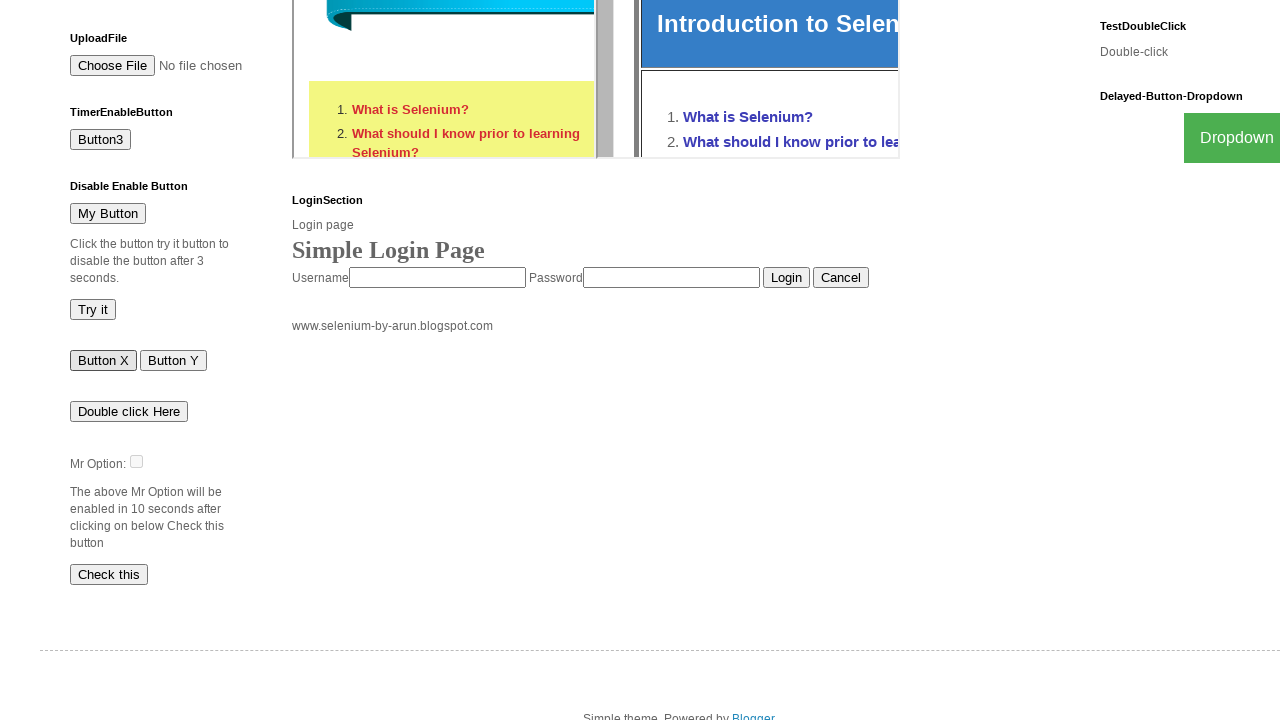

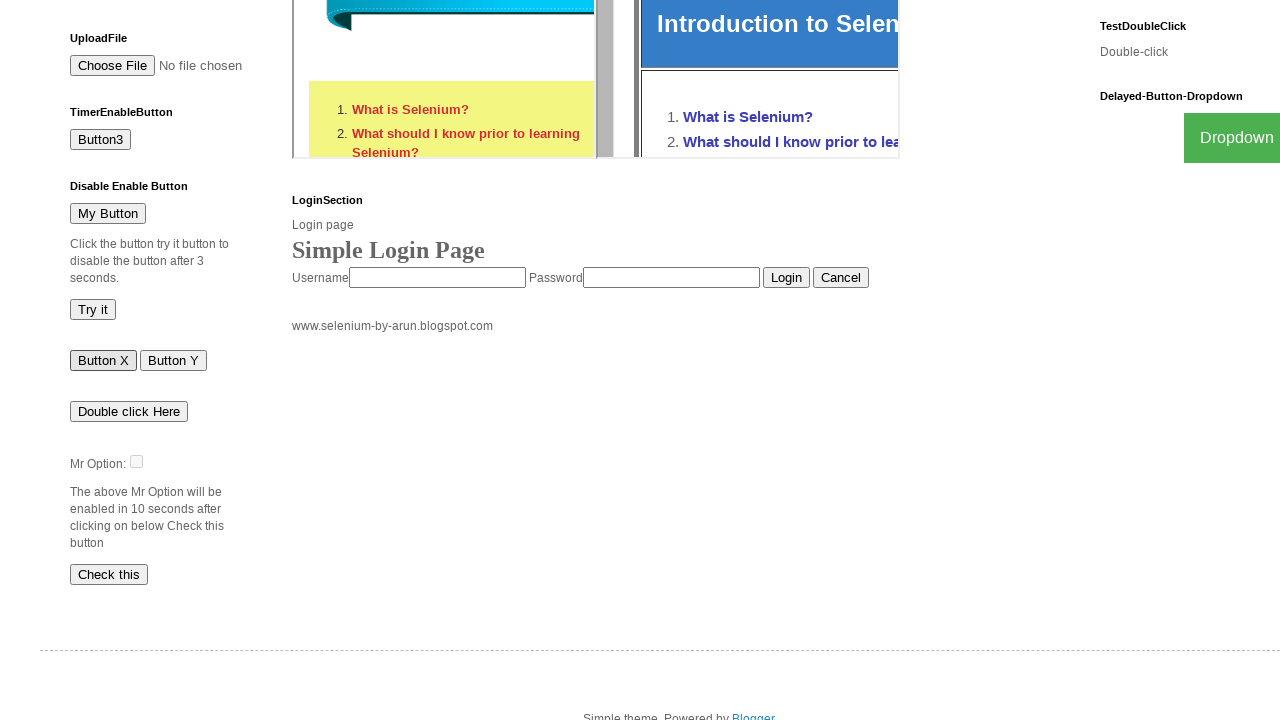